Tests Python.org search functionality by entering "pycon" in the search field and submitting the search

Starting URL: http://www.python.org

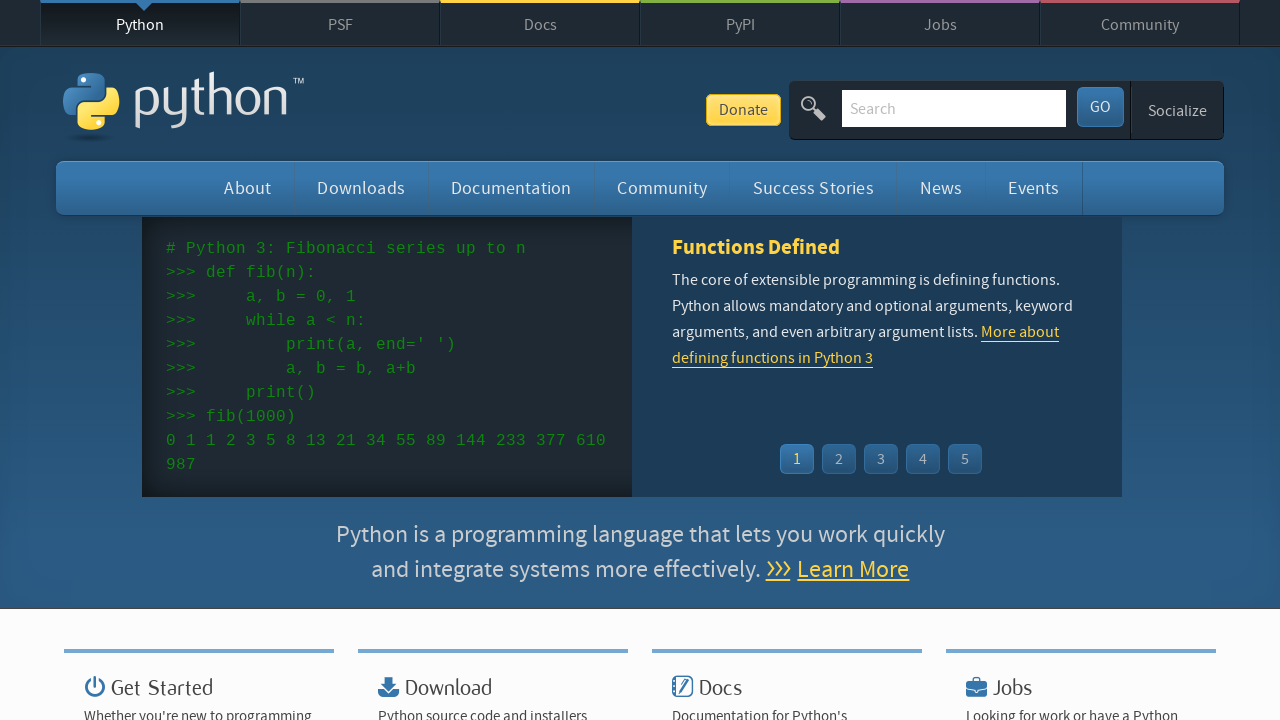

Cleared the search field on input[name='q']
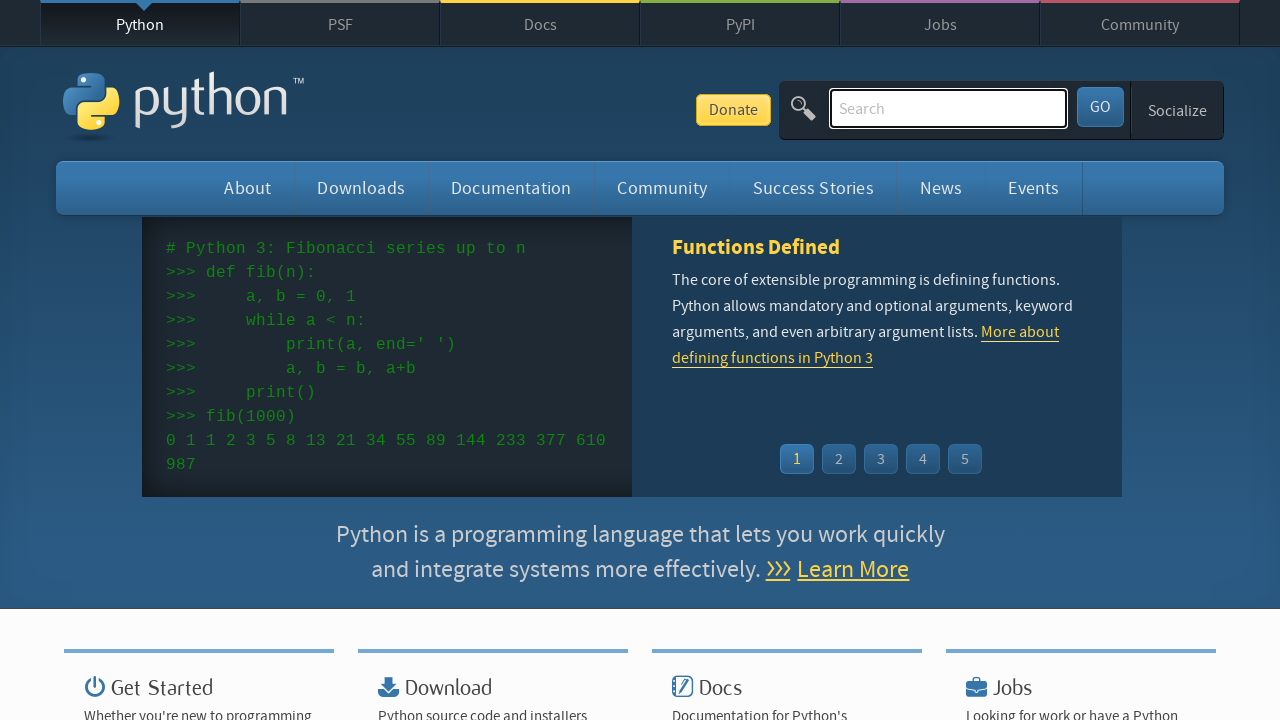

Filled search field with 'pycon' on input[name='q']
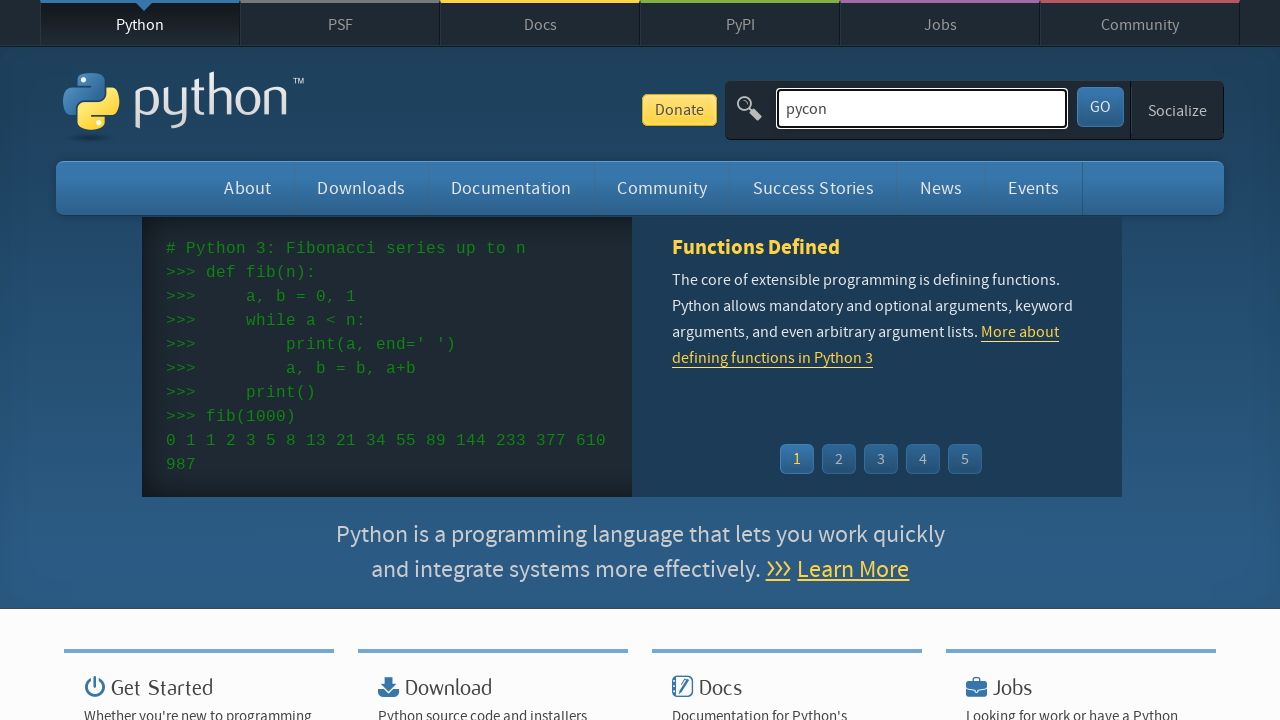

Pressed Enter to submit search on input[name='q']
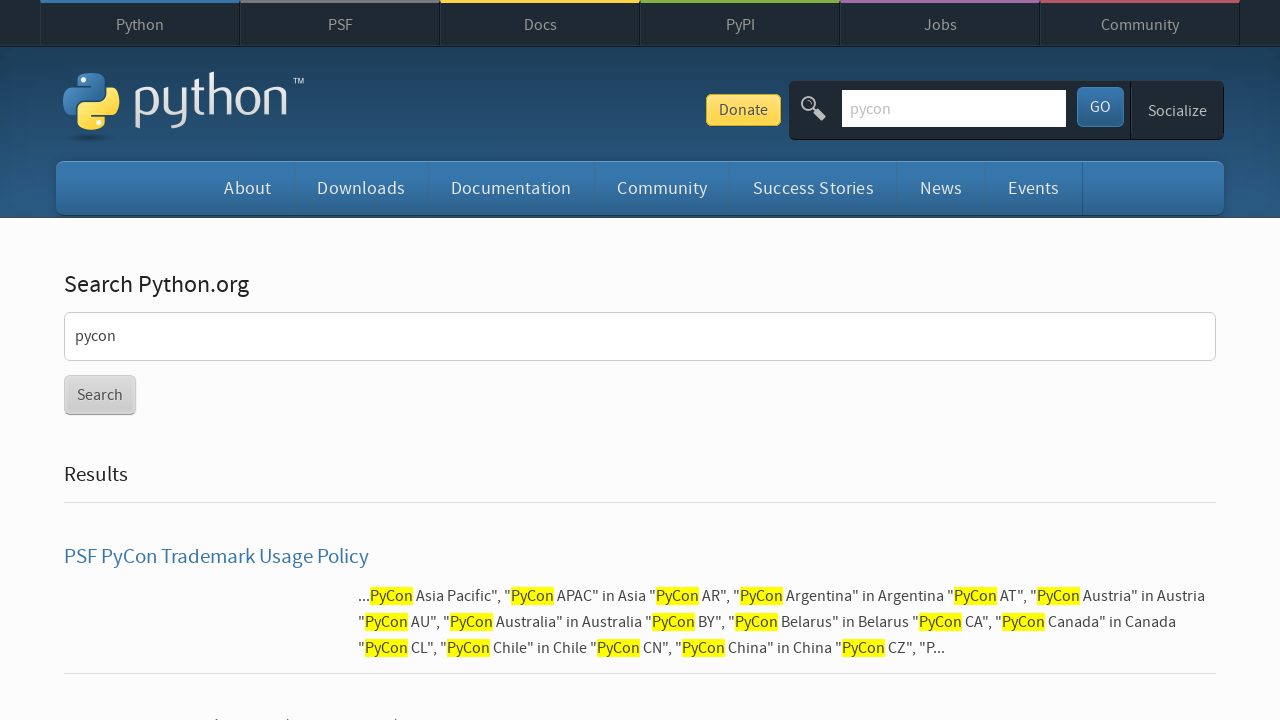

Waited for results page to load (networkidle)
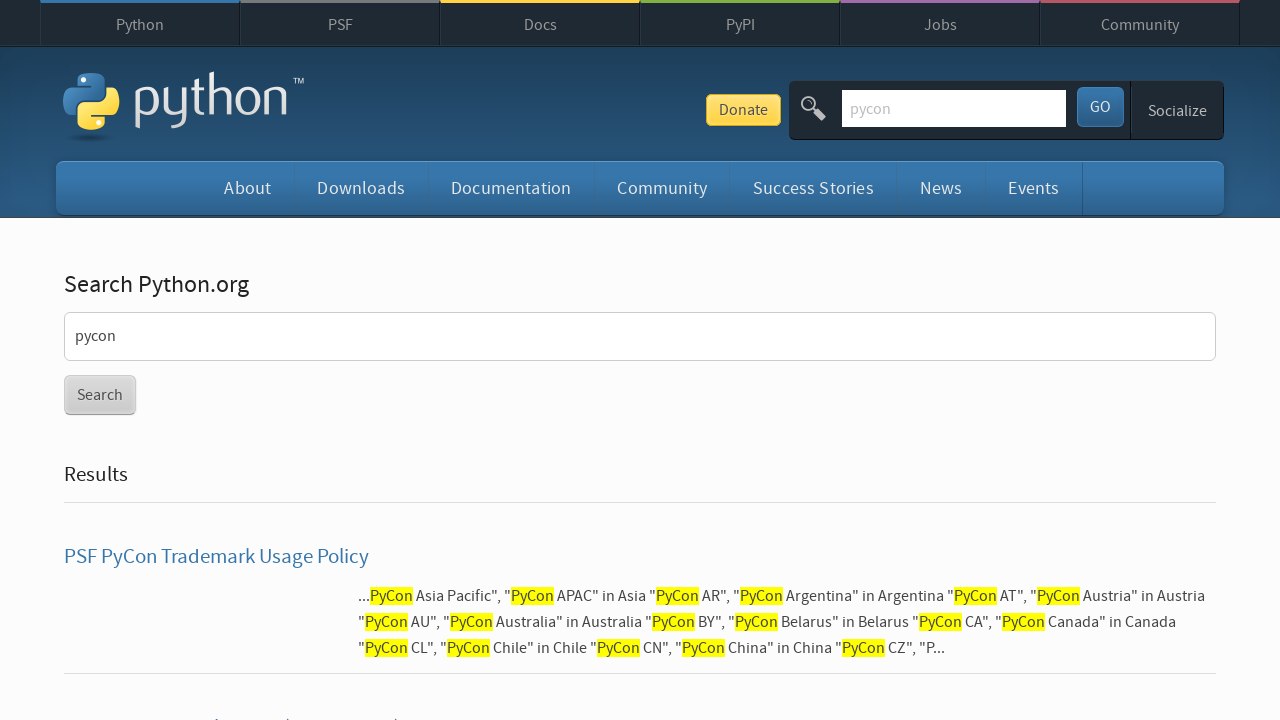

Verified that search results are displayed (no 'No results found' message)
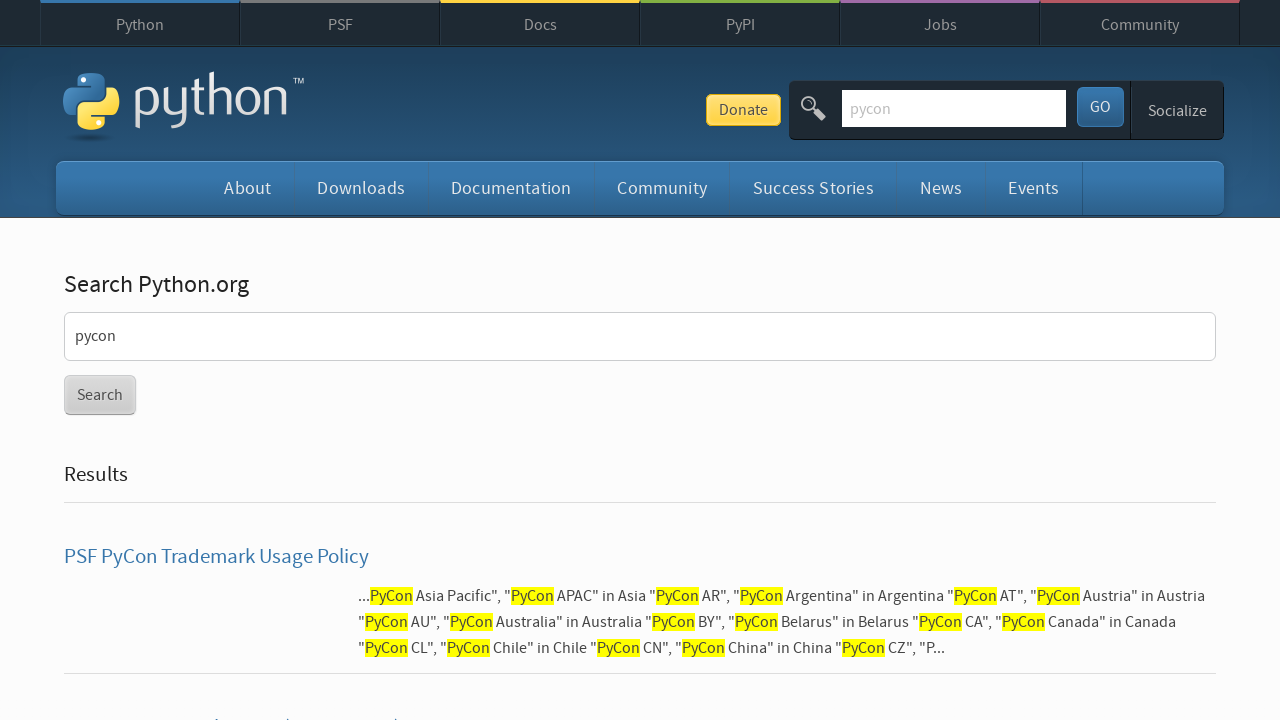

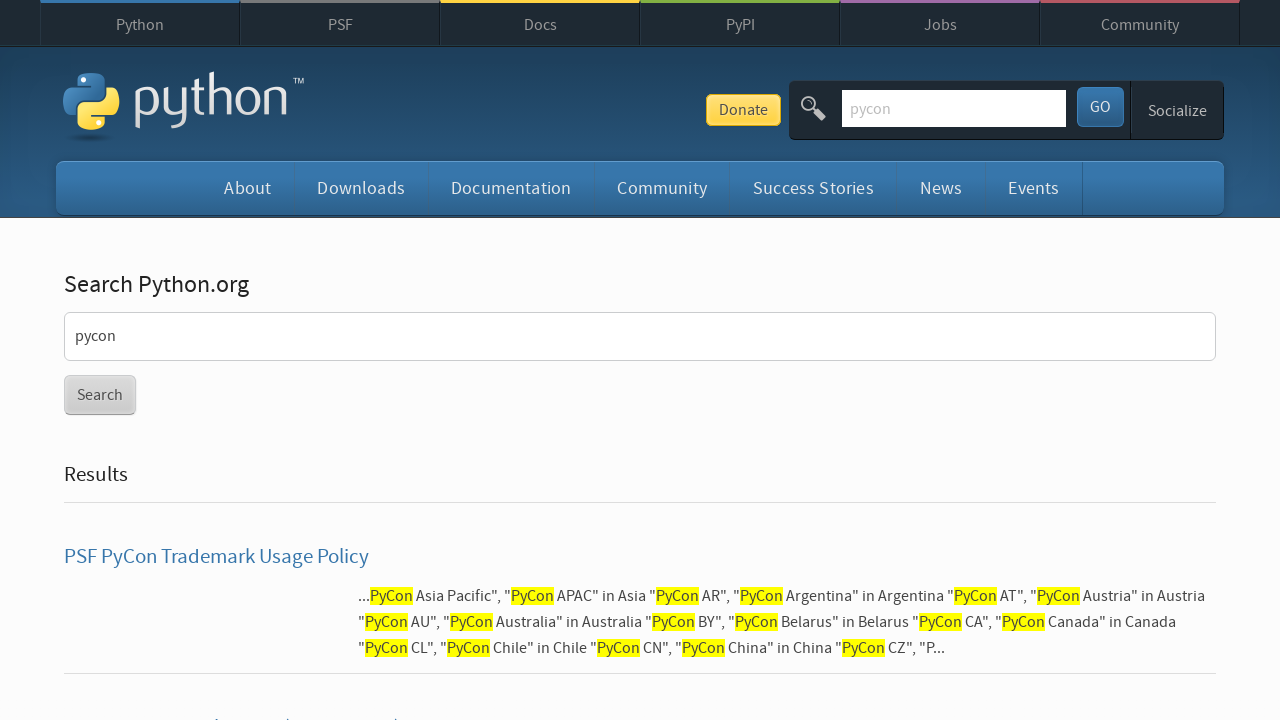